Tests signature pad validation by attempting to save without providing a signature and verifying the alert message

Starting URL: https://szimek.github.io/signature_pad/

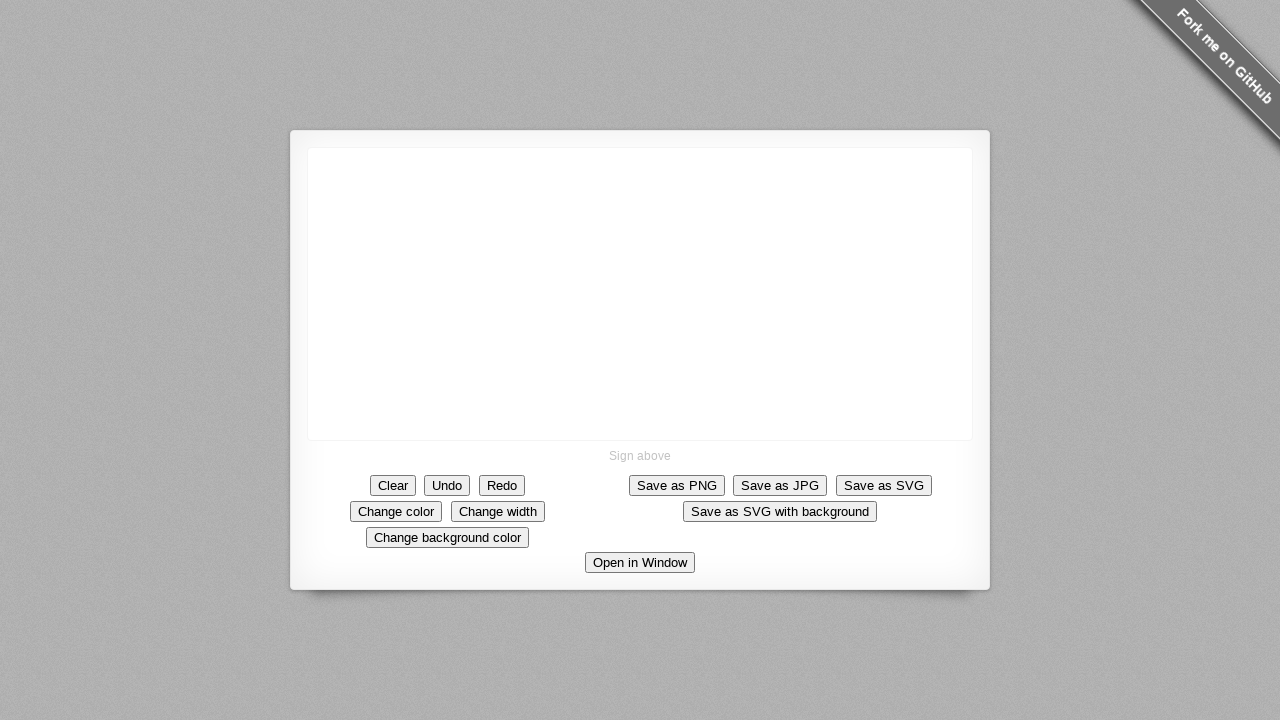

Clicked save PNG button without providing a signature at (677, 485) on xpath=/html/body/div/div[2]/div[2]/div[2]/button[1]
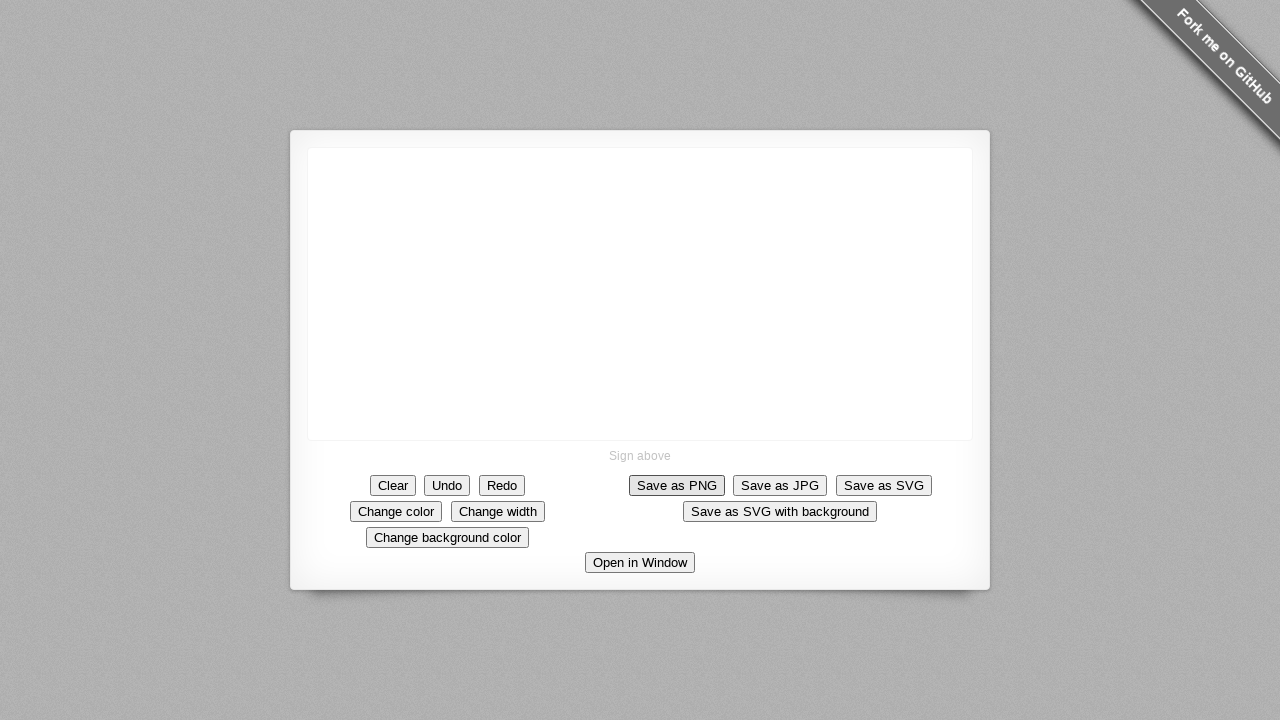

Set up dialog handler to accept alert
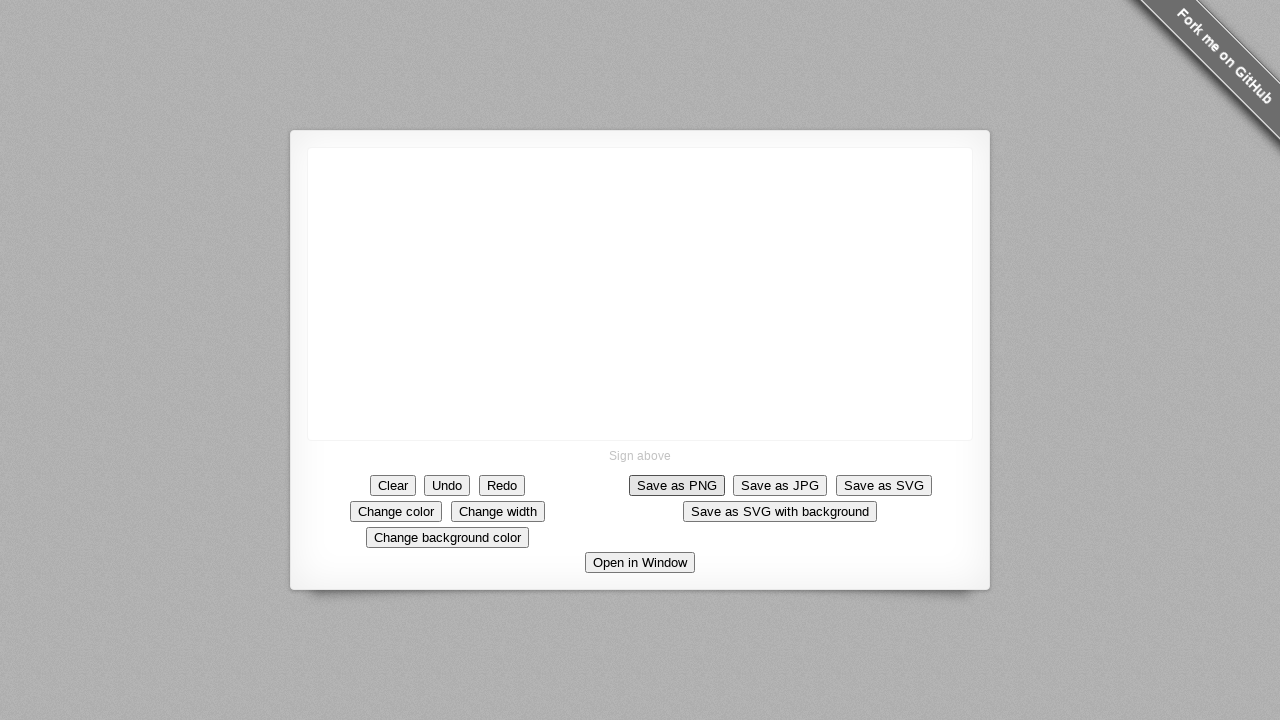

Alert dialog was accepted and validation message verified
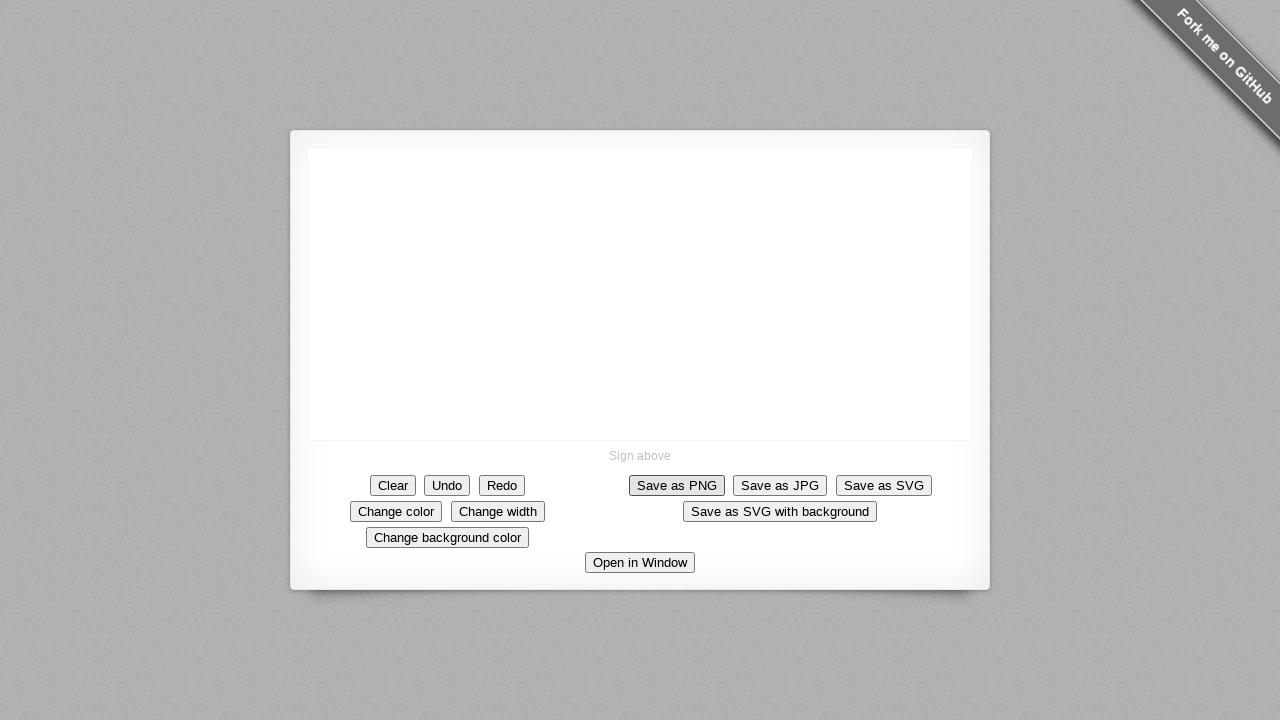

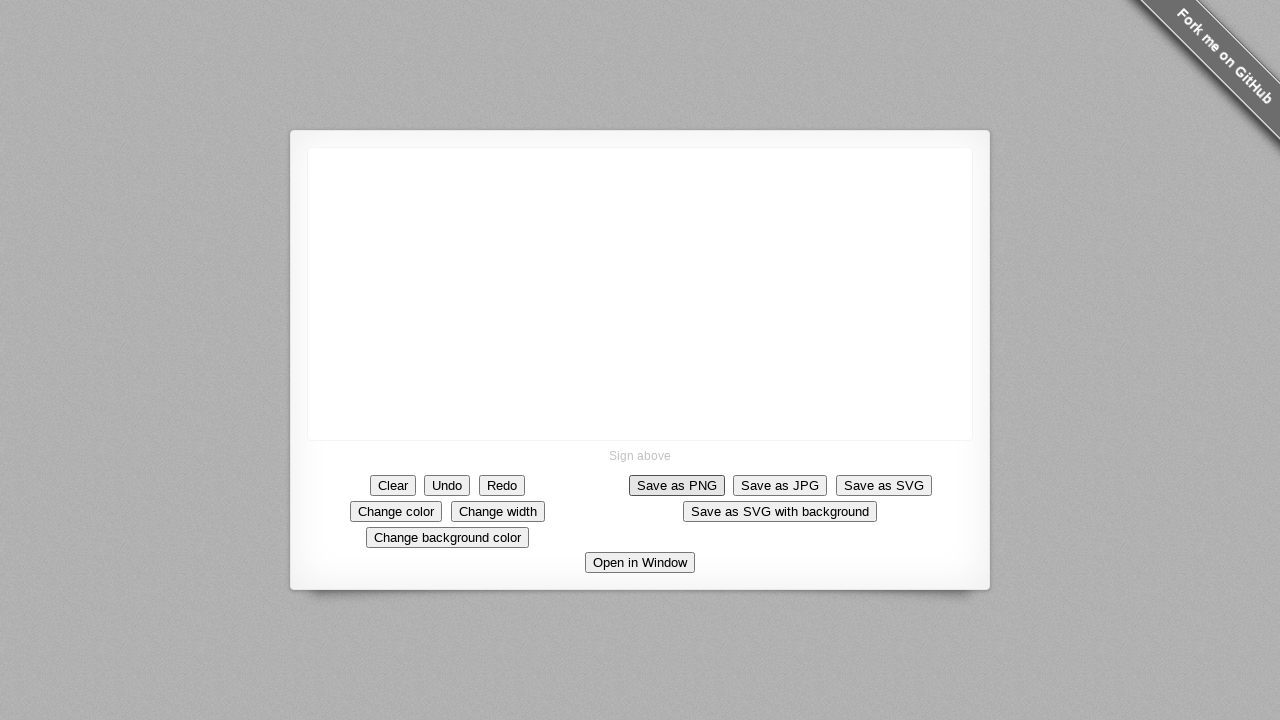